Navigates to the login practice page and verifies the page title matches expected value

Starting URL: https://rahulshettyacademy.com/loginpagePractise/

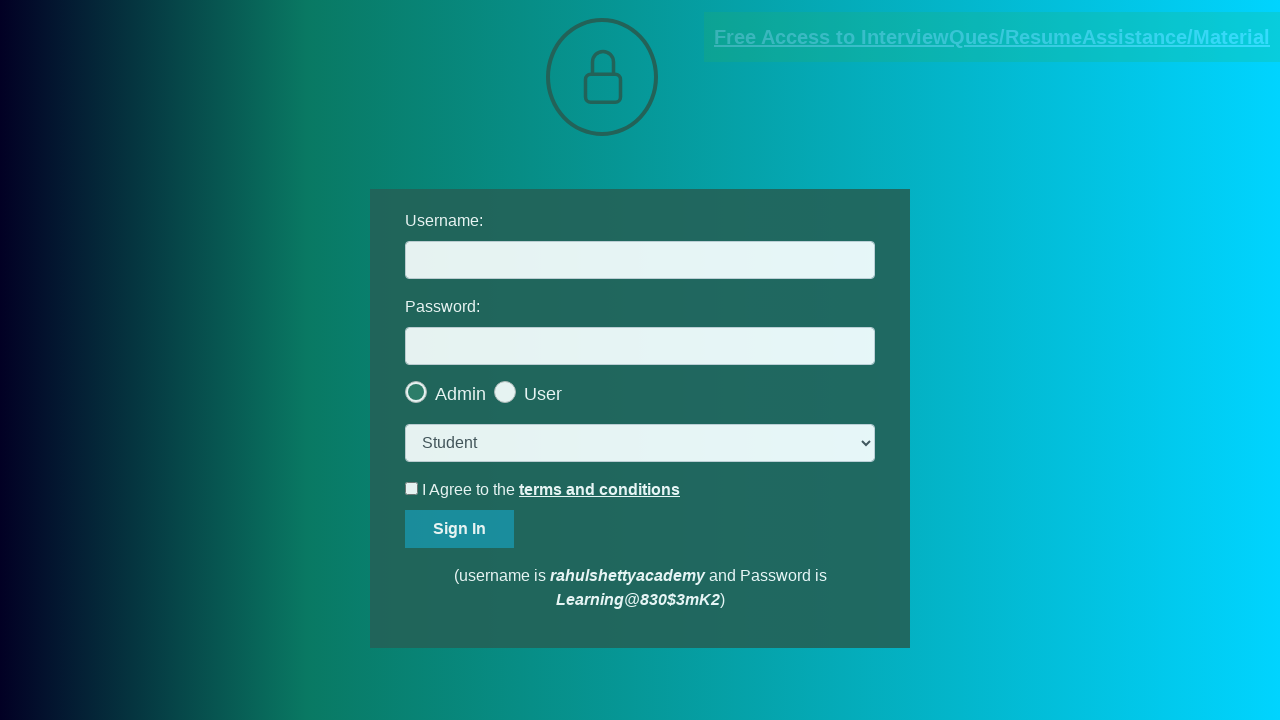

Waited for page to load (domcontentloaded state)
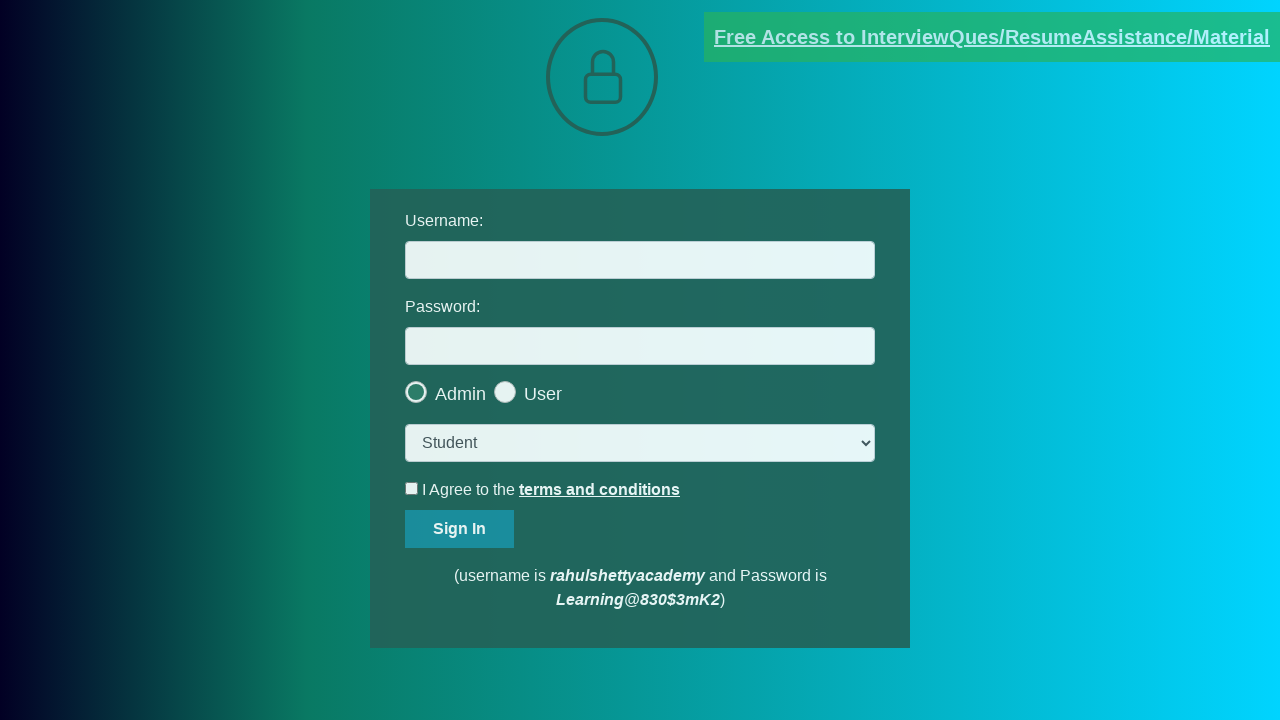

Verified page title matches 'LoginPage Practise | Rahul Shetty Academy'
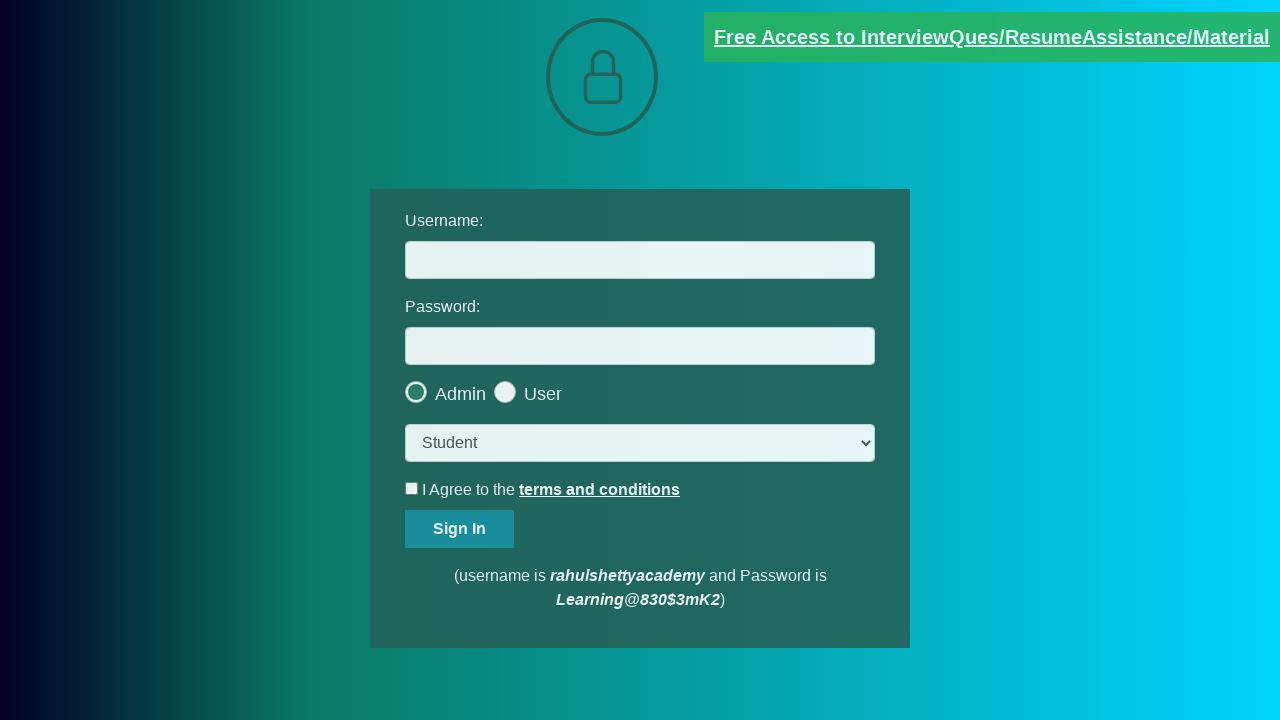

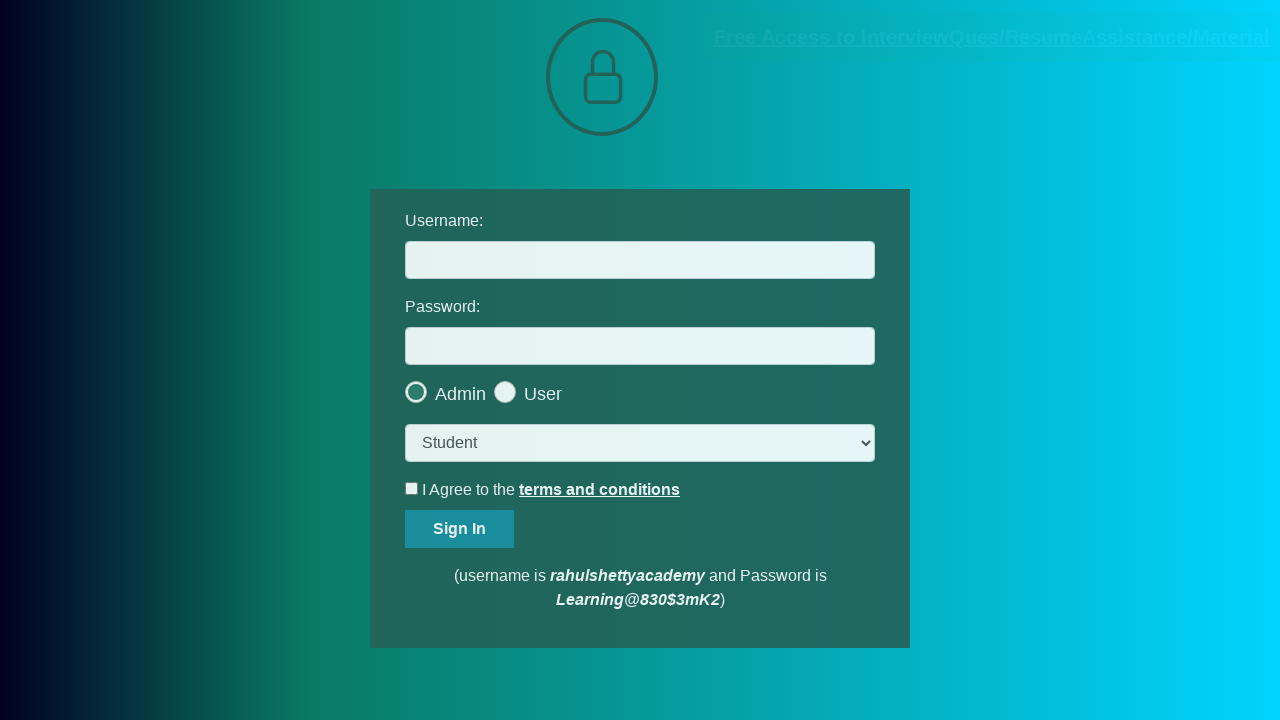